Navigates to OpenCart demo site and uses hover interaction to access the Mac submenu under Desktop menu

Starting URL: https://naveenautomationlabs.com/opencart/

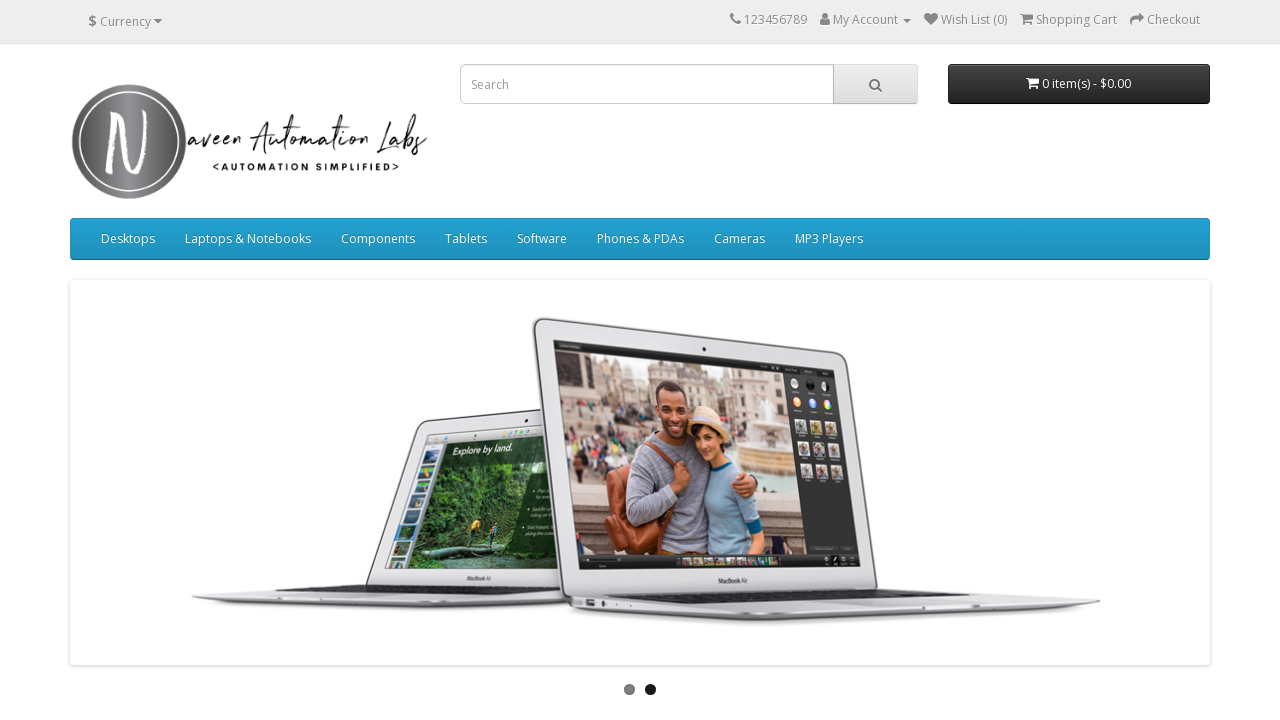

Hovered over Desktop menu item to reveal submenu at (128, 239) on xpath=//body/div[@class='container']/nav[@class='navbar']/div[@class='collapse n
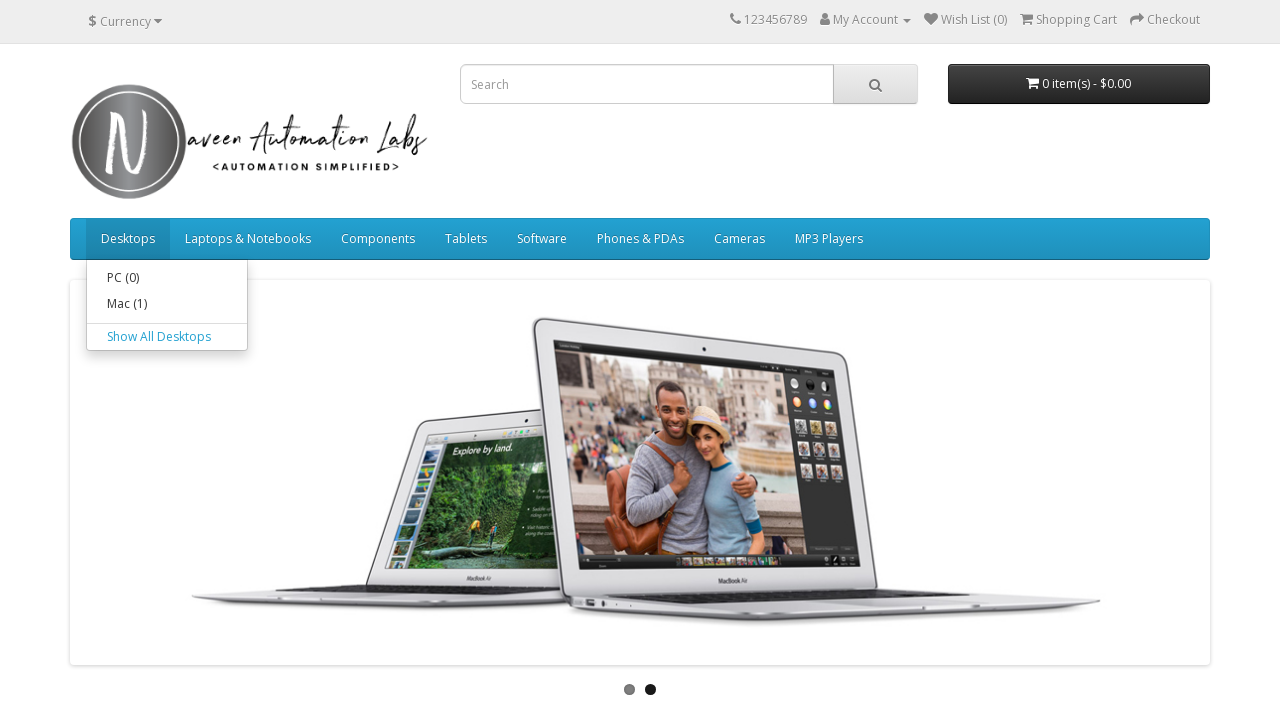

Clicked on Mac submenu item under Desktop menu at (167, 304) on xpath=//a[normalize-space()='Mac (1)']
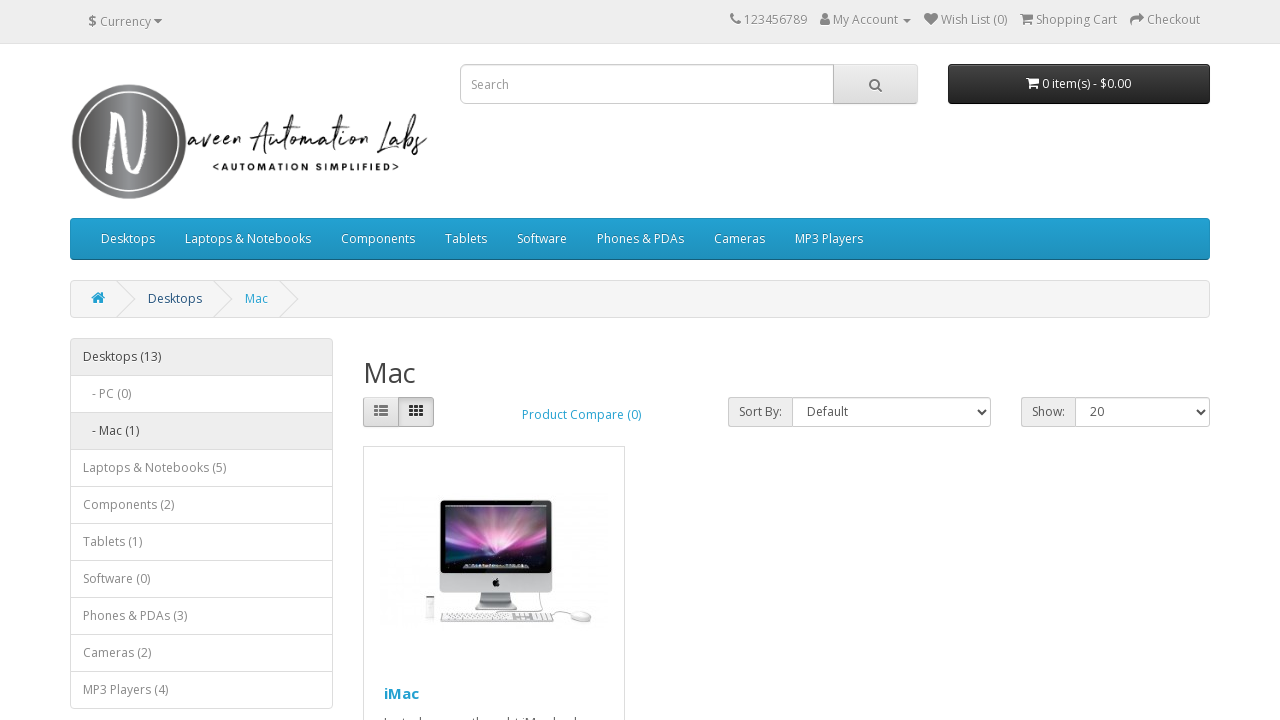

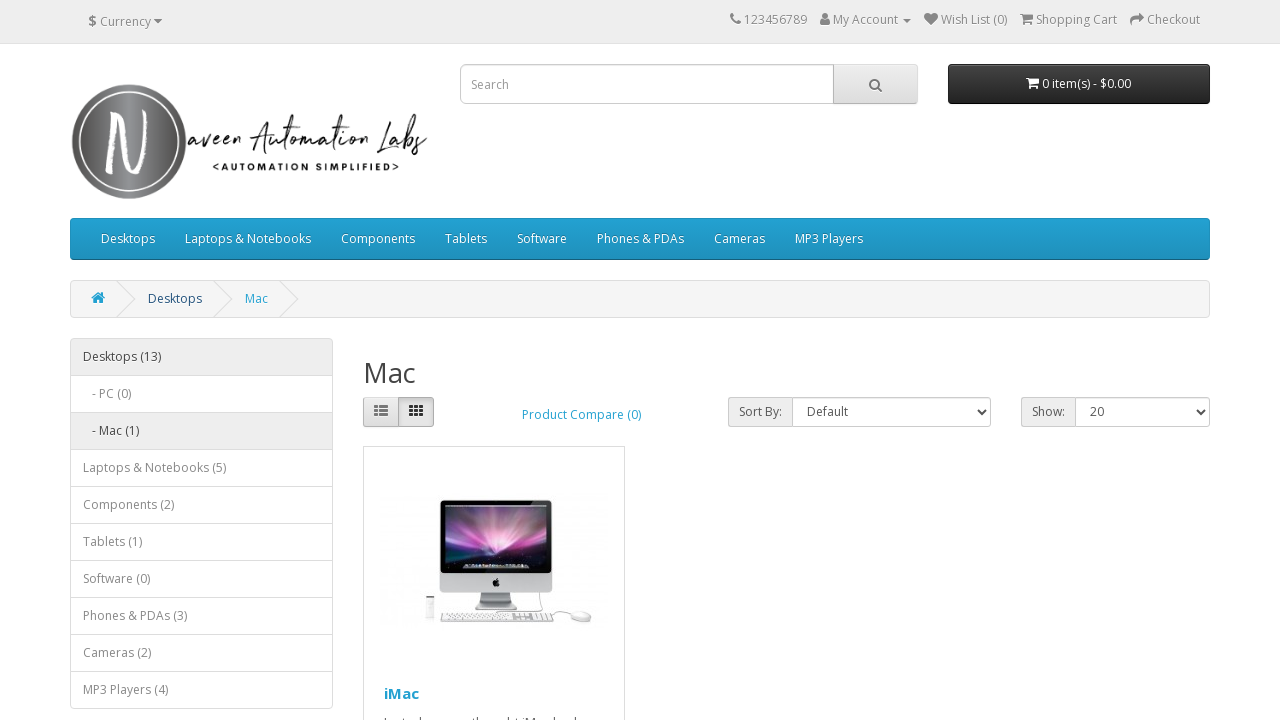